Tests hover functionality on the Carnival cruise website by moving the mouse over the "Plan" navigation menu item to trigger a dropdown or submenu.

Starting URL: http://www.carnival.com

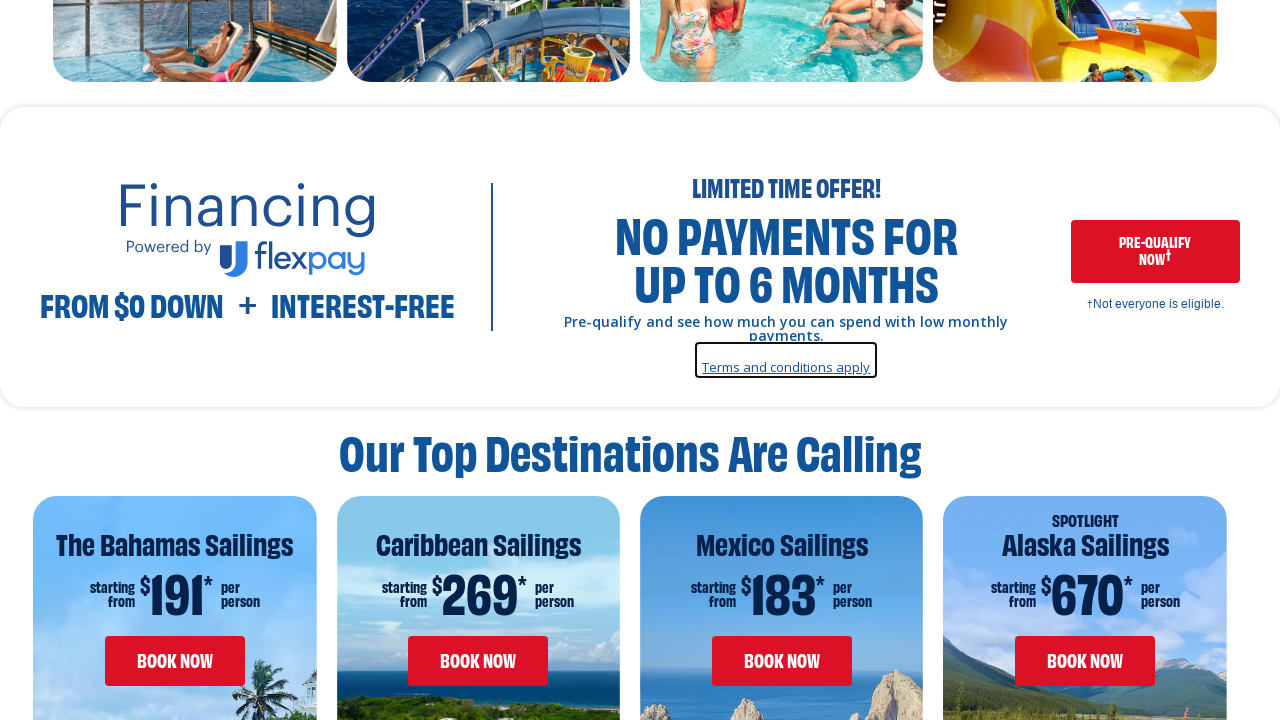

Navigated to http://www.carnival.com
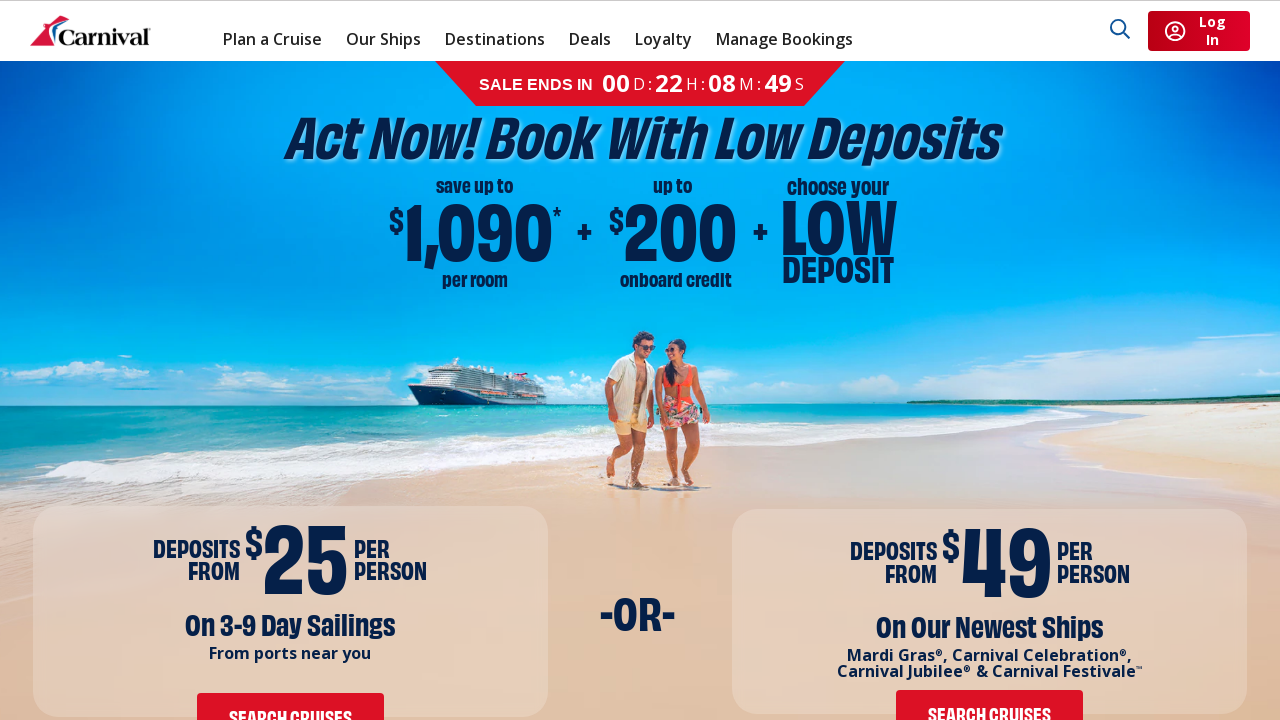

Hovered over 'Plan' navigation menu item to trigger dropdown at (119, 360) on xpath=//span[contains(text(),'Plan')]
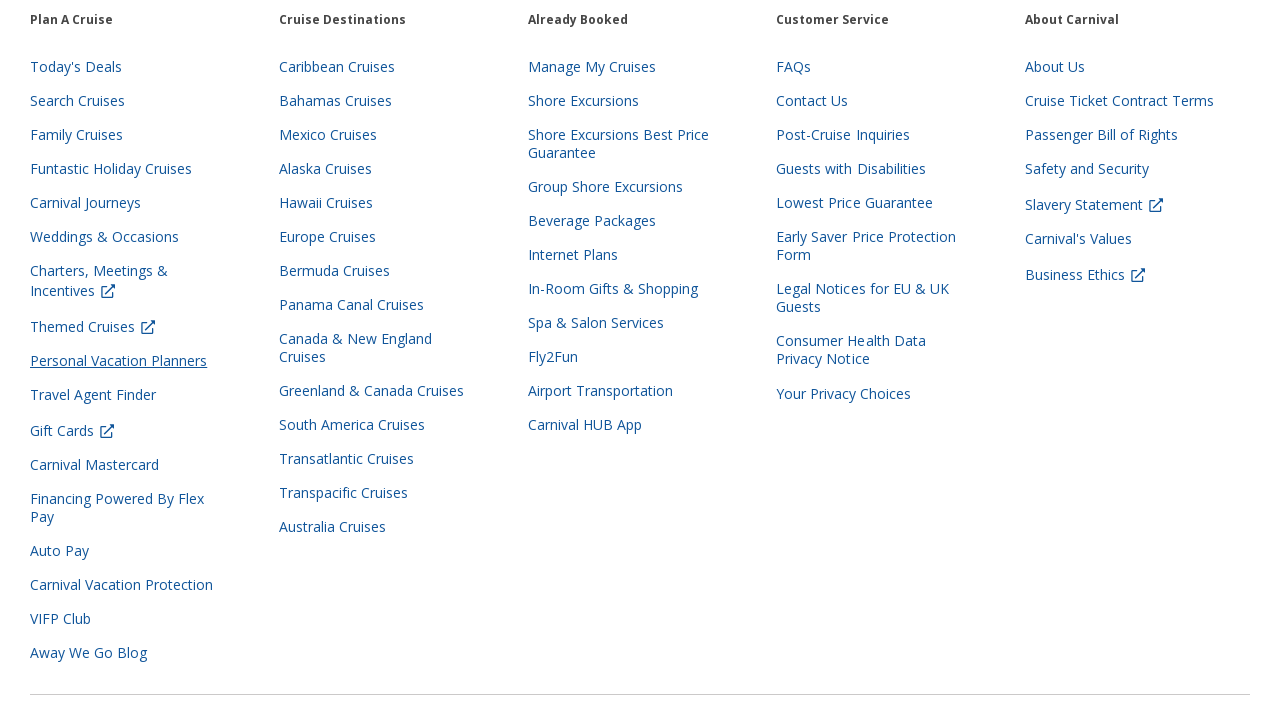

Waited 1 second to observe hover effect and dropdown submenu
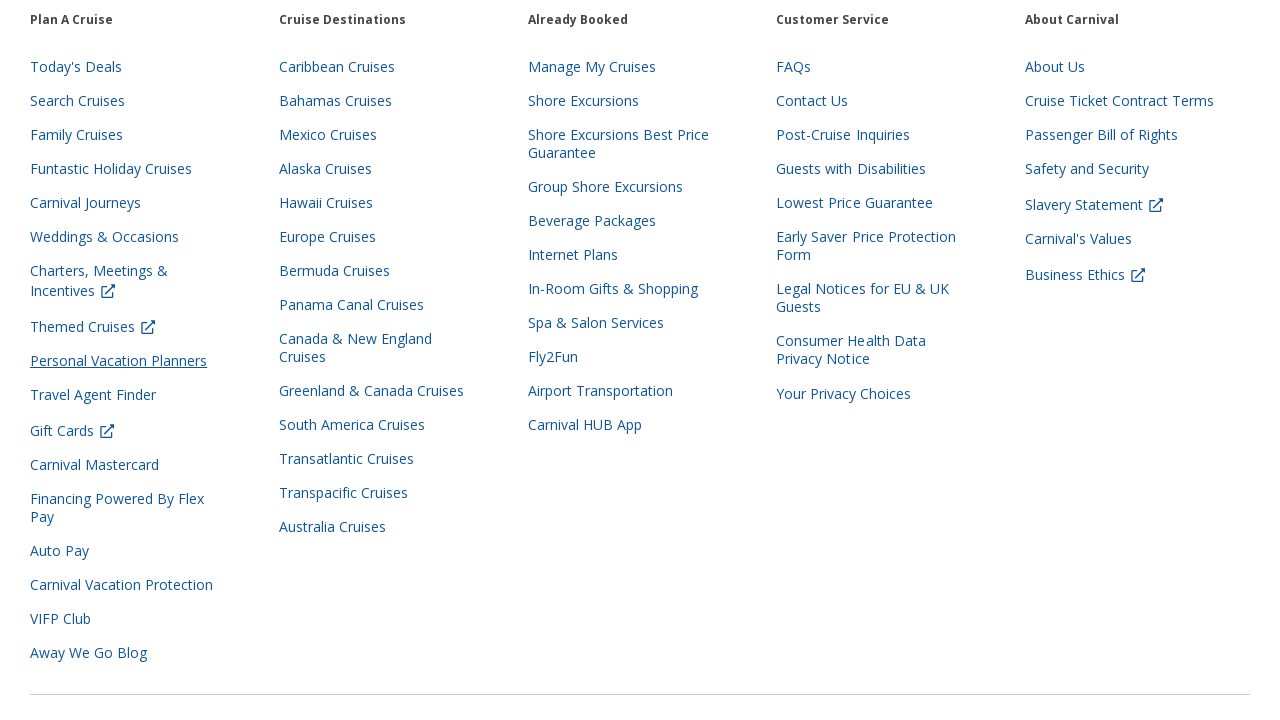

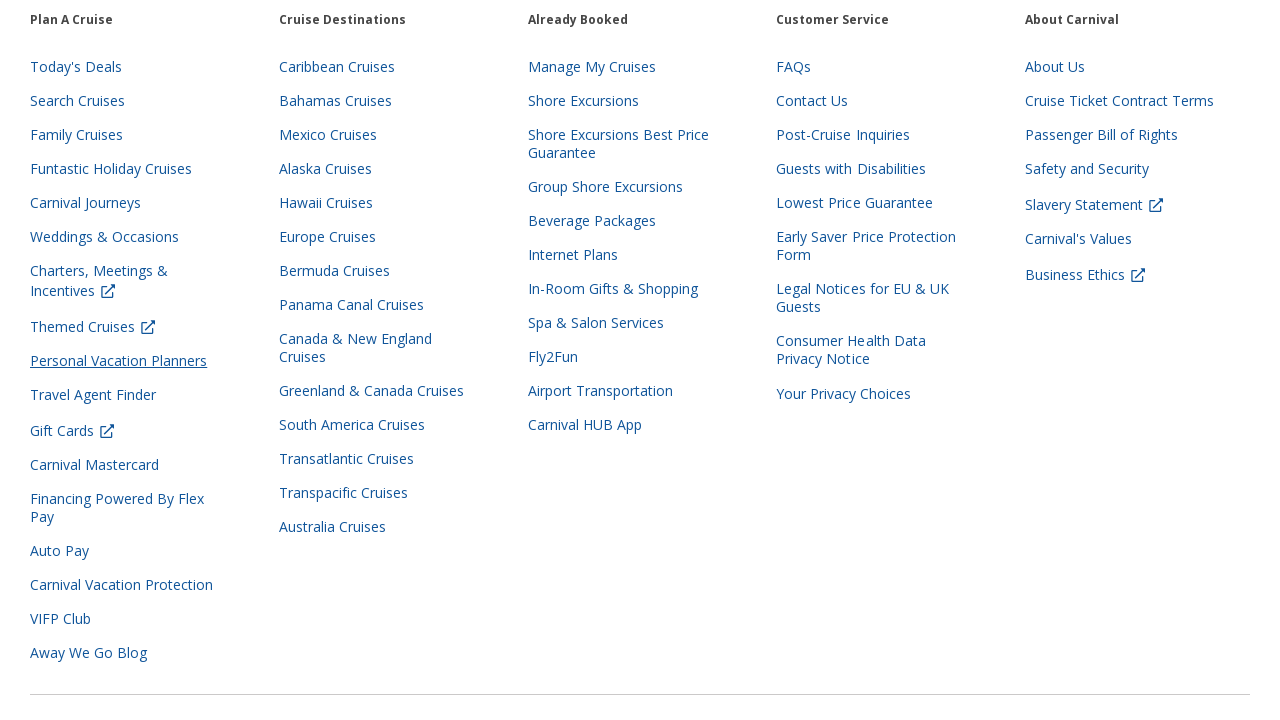